Tests React Semantic UI dropdown by selecting different friend names from a listbox dropdown and verifying the selections are displayed.

Starting URL: https://react.semantic-ui.com/maximize/dropdown-example-selection/

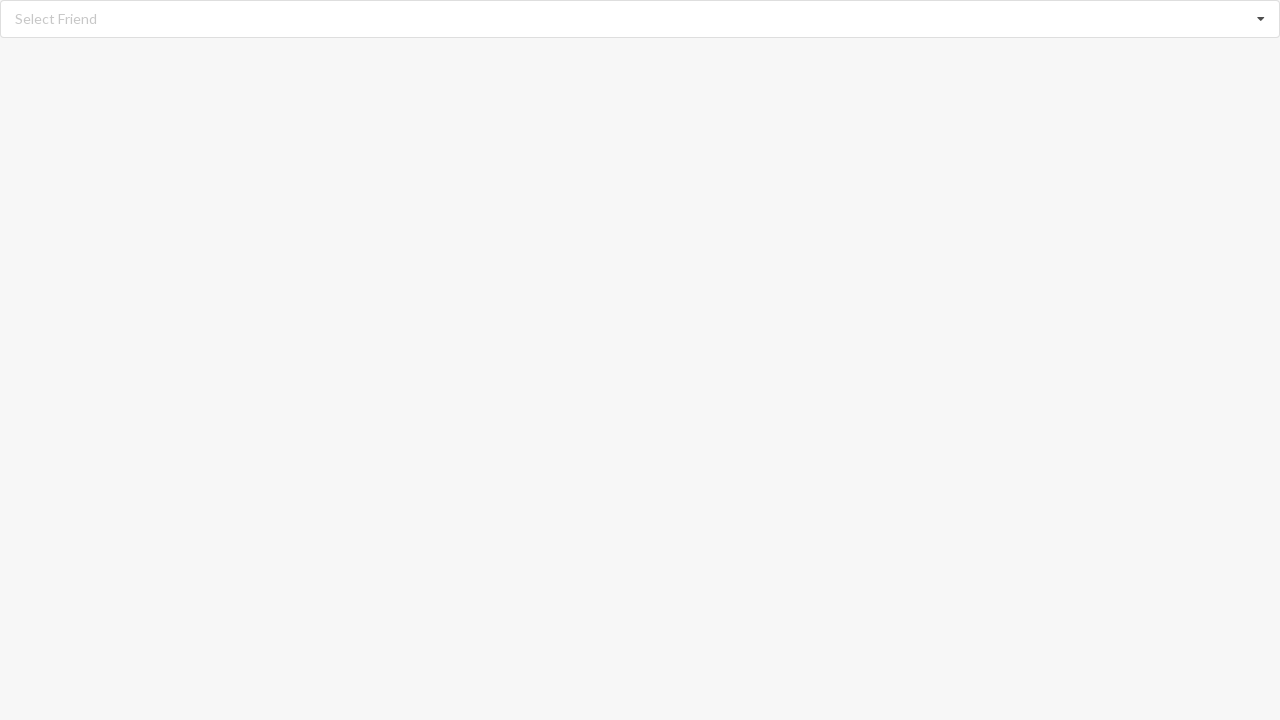

Clicked dropdown listbox to open options at (640, 19) on div[role='listbox']
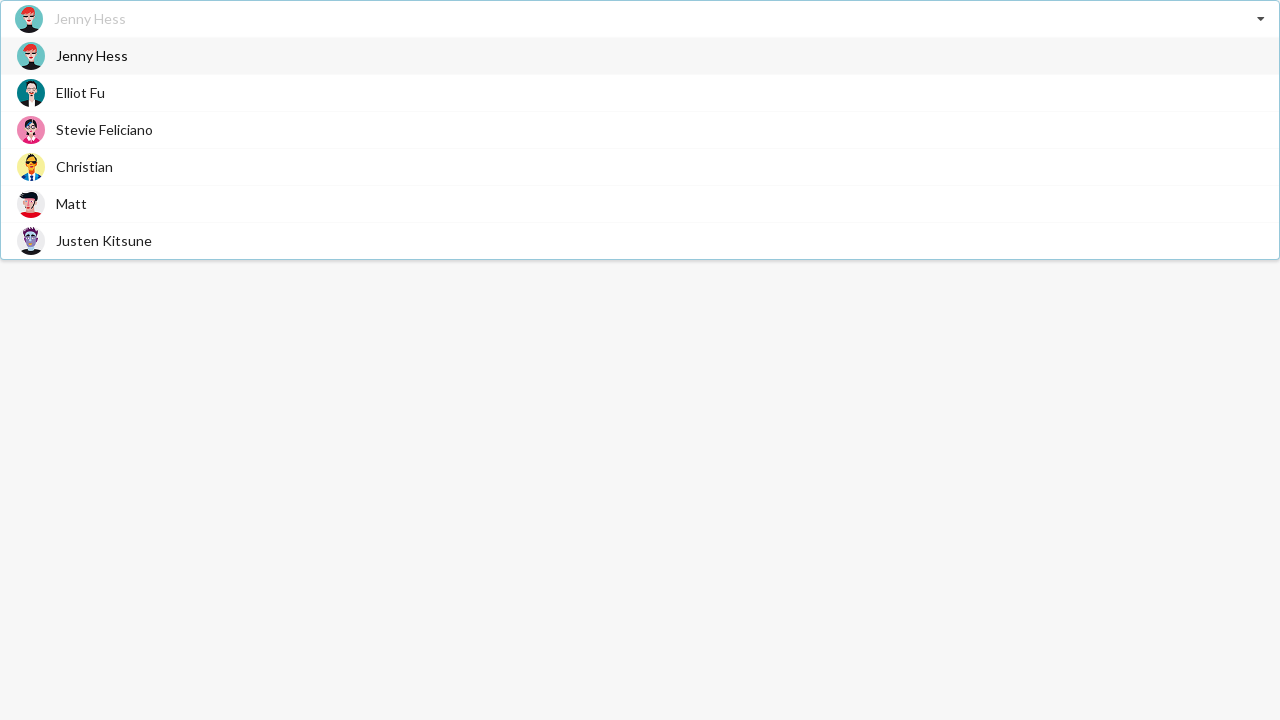

Dropdown options loaded
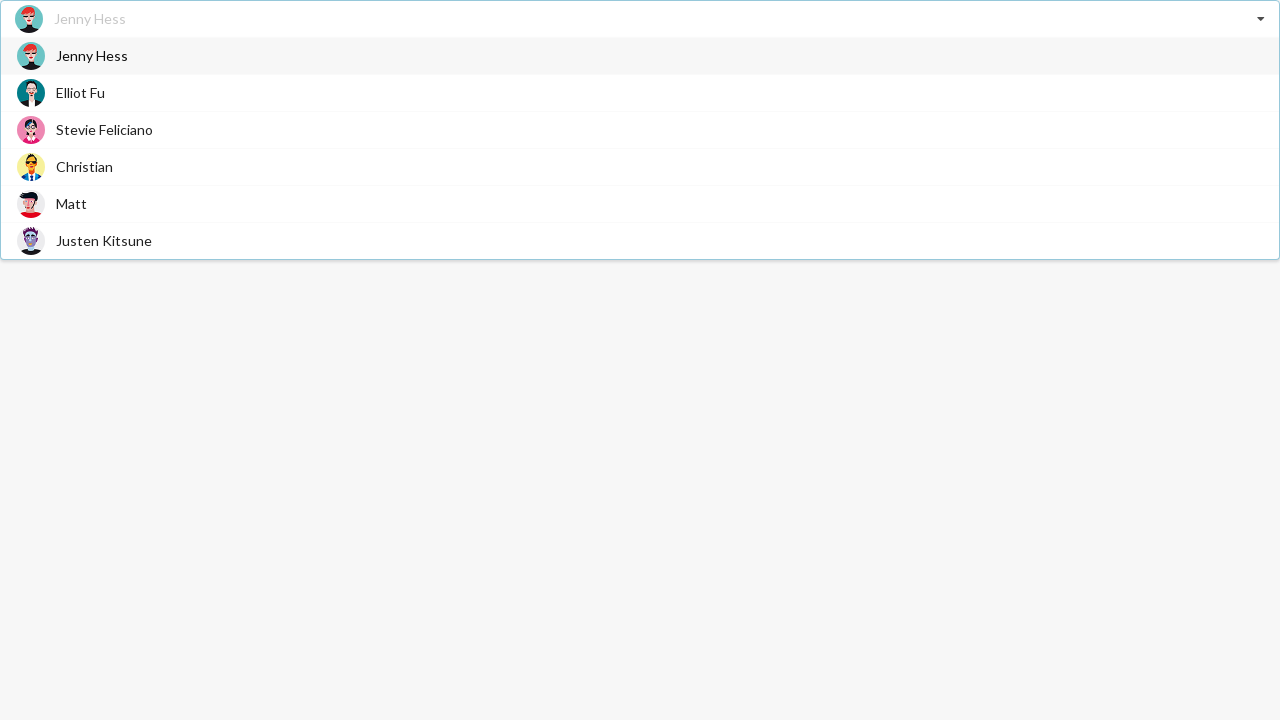

Selected 'Jenny Hess' from dropdown options at (640, 56) on div[role='option']:has-text('Jenny Hess')
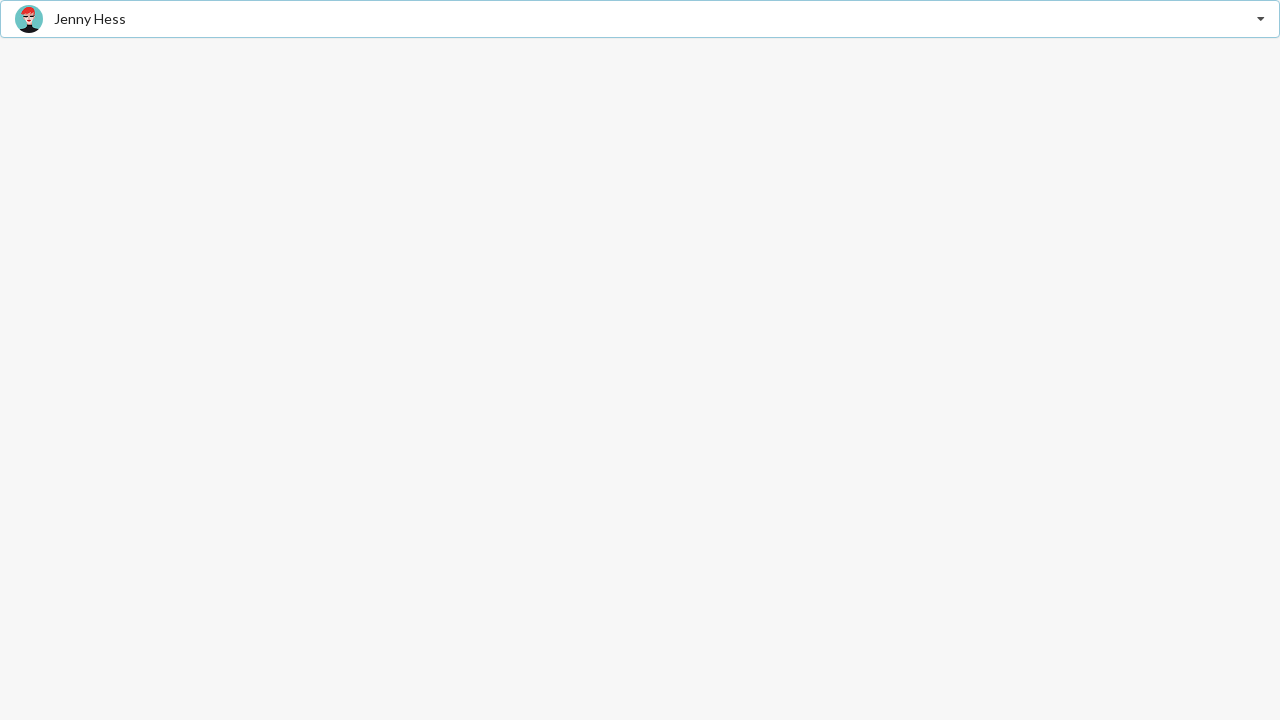

Verified 'Jenny Hess' is displayed as selected
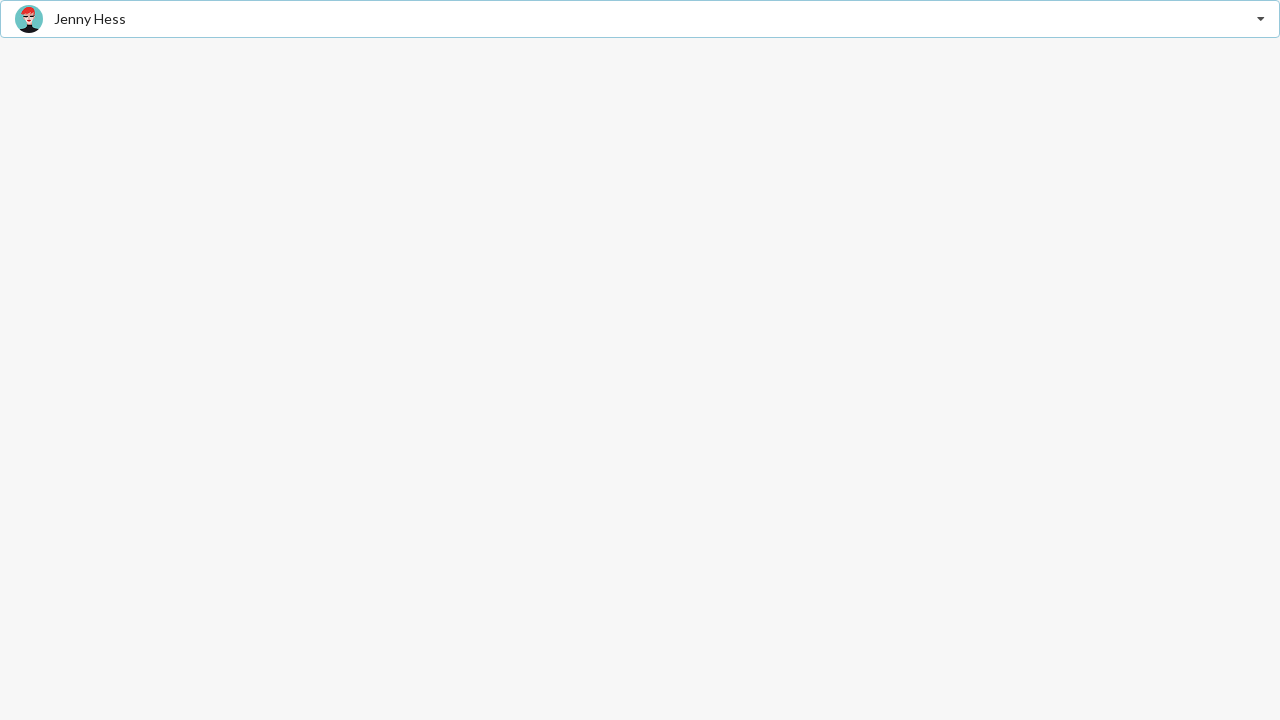

Clicked dropdown listbox to open options again at (640, 19) on div[role='listbox']
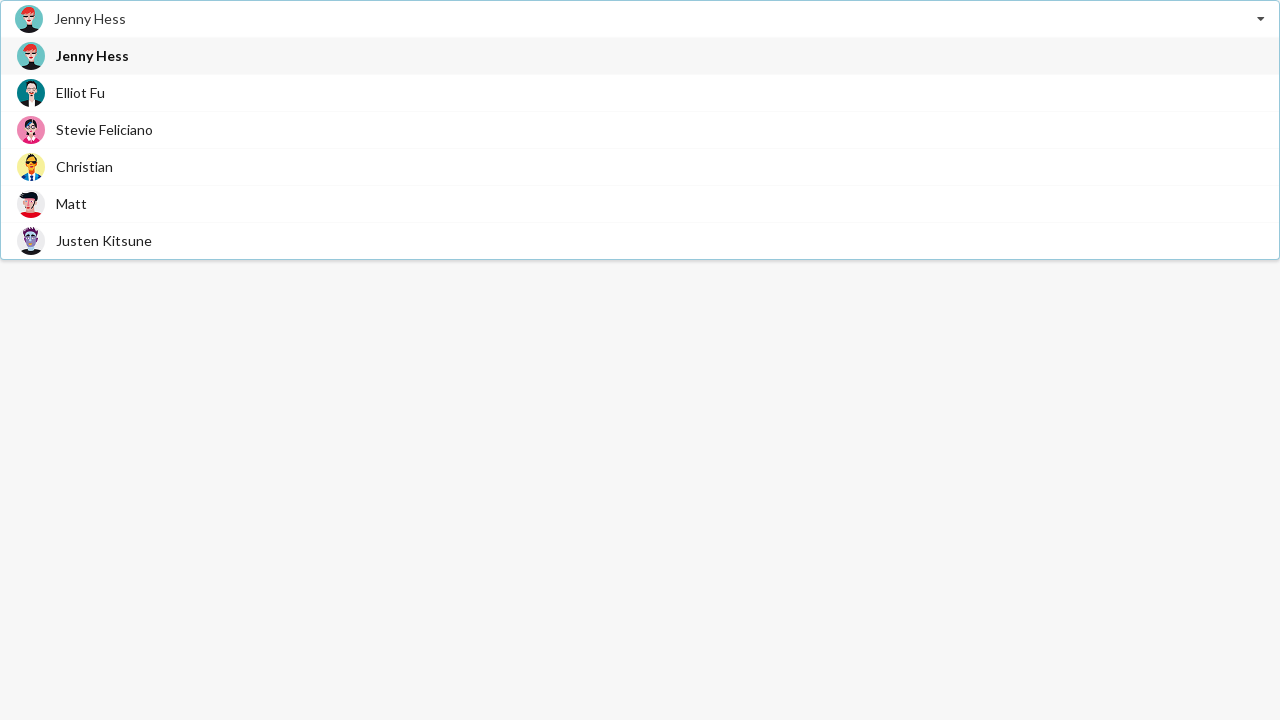

Dropdown options loaded
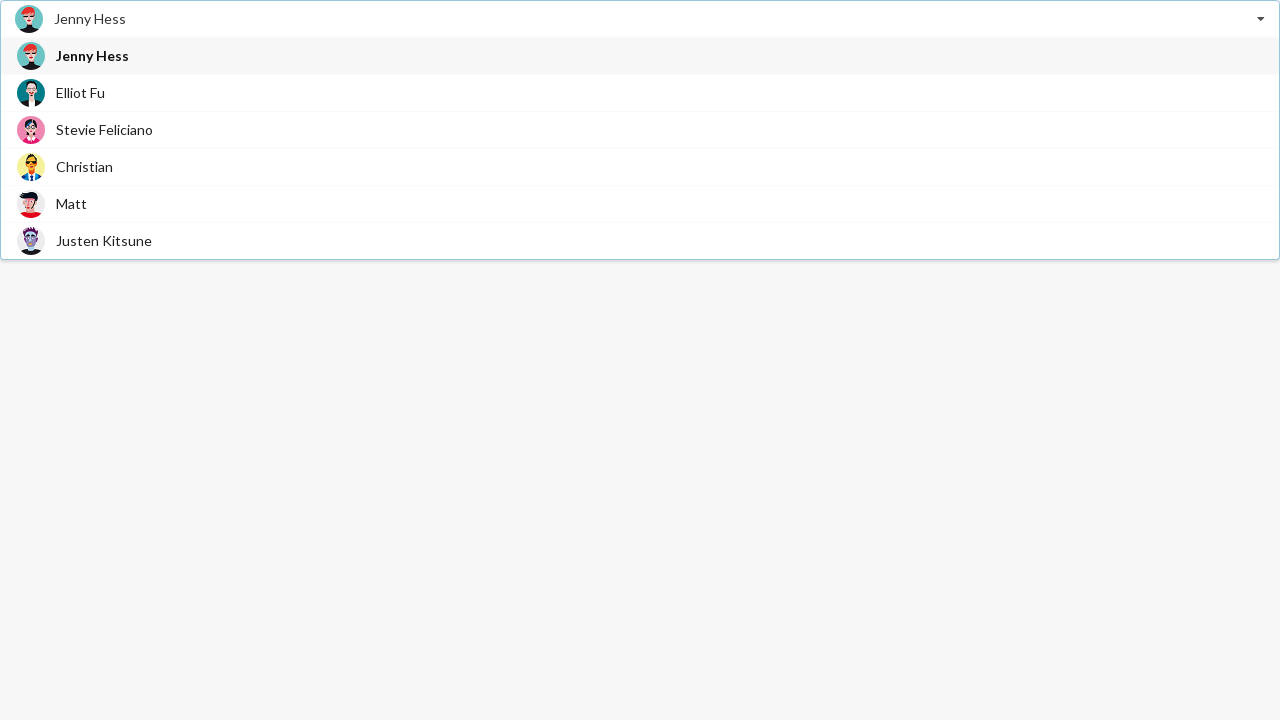

Selected 'Christian' from dropdown options at (640, 166) on div[role='option']:has-text('Christian')
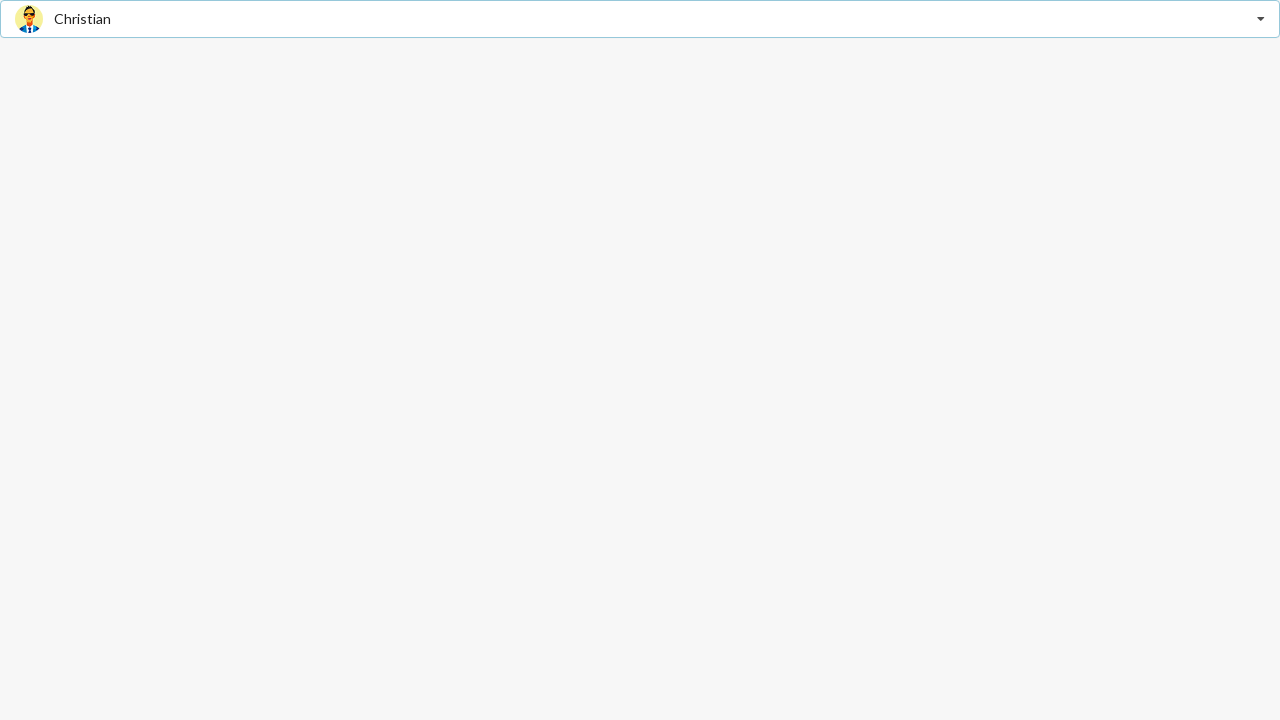

Verified 'Christian' is displayed as selected
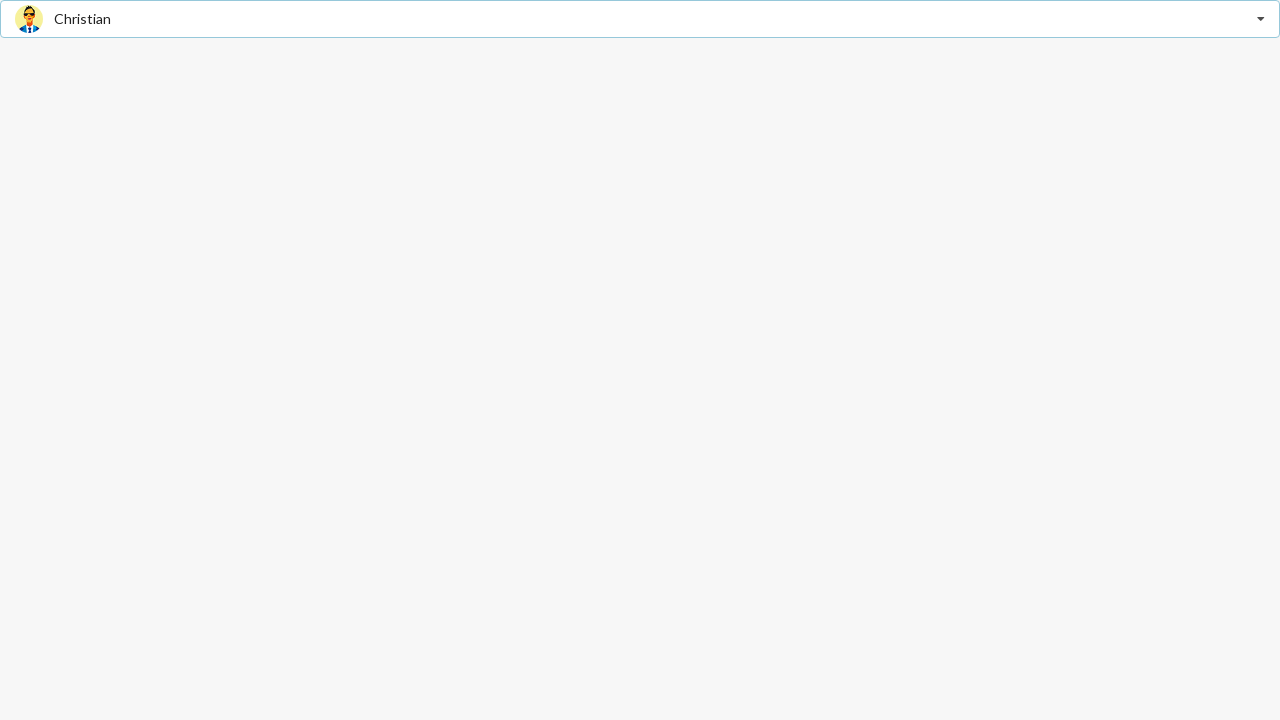

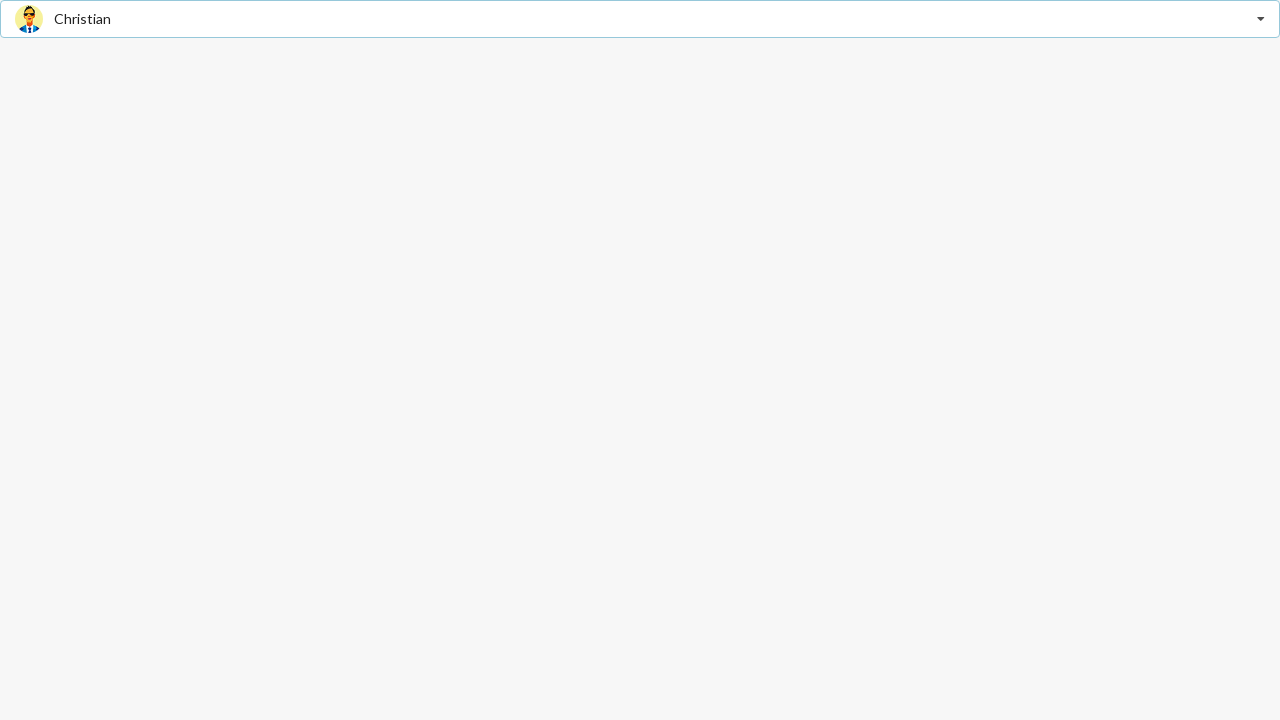